Tests login validation by attempting to login with empty username and password fields to verify error message

Starting URL: https://www.saucedemo.com/

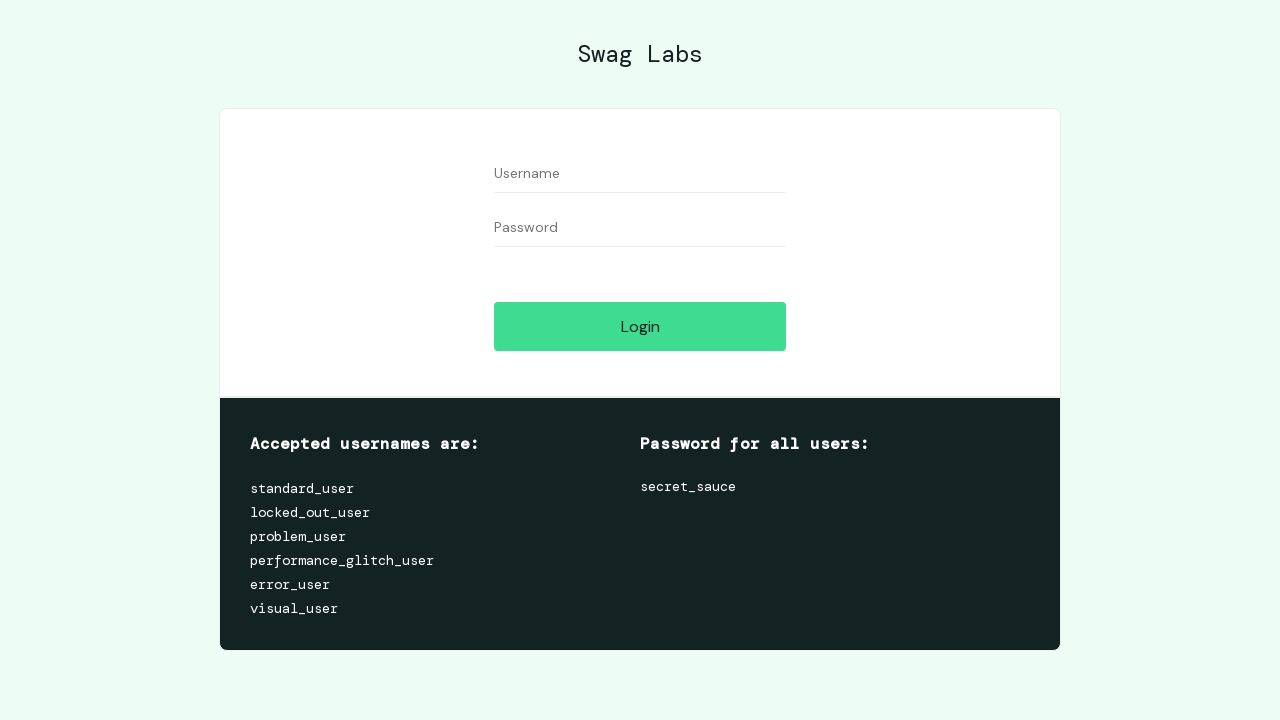

Clicked login button without entering username and password at (640, 326) on #login-button
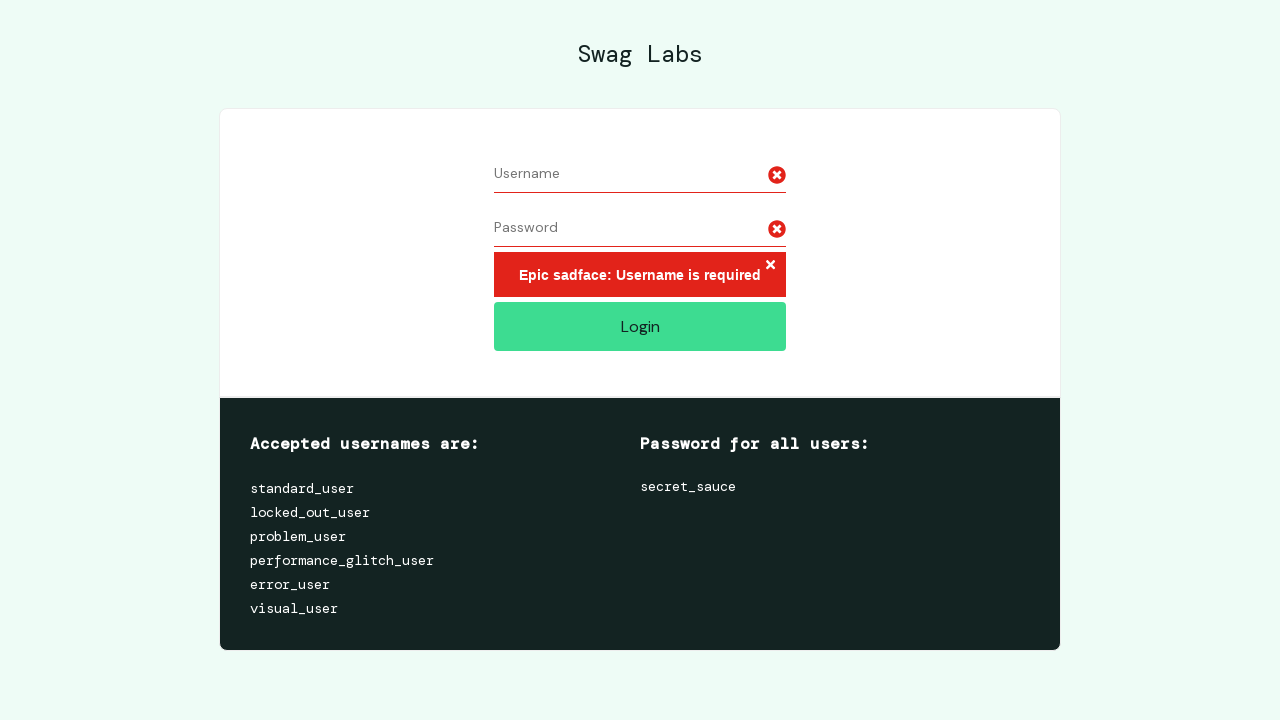

Verified error message 'Epic sadface: Username is required' appeared
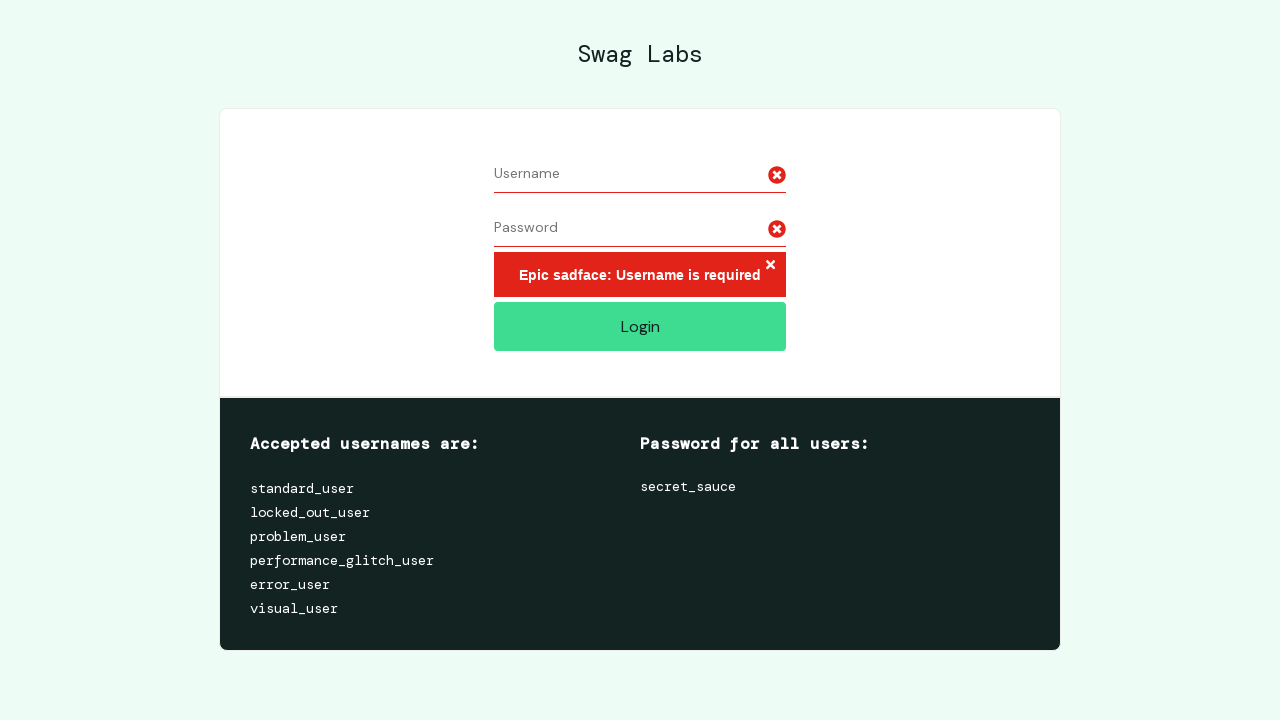

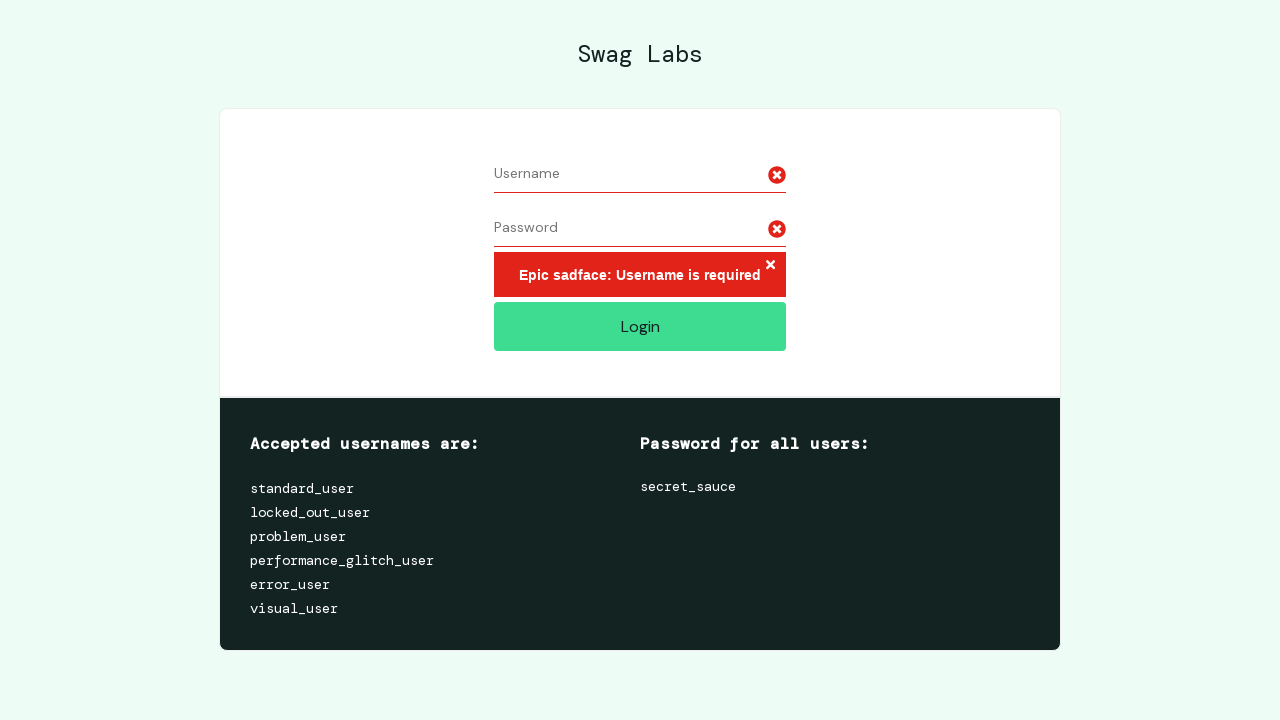